Tests filtering to display only active (non-completed) todo items

Starting URL: https://demo.playwright.dev/todomvc

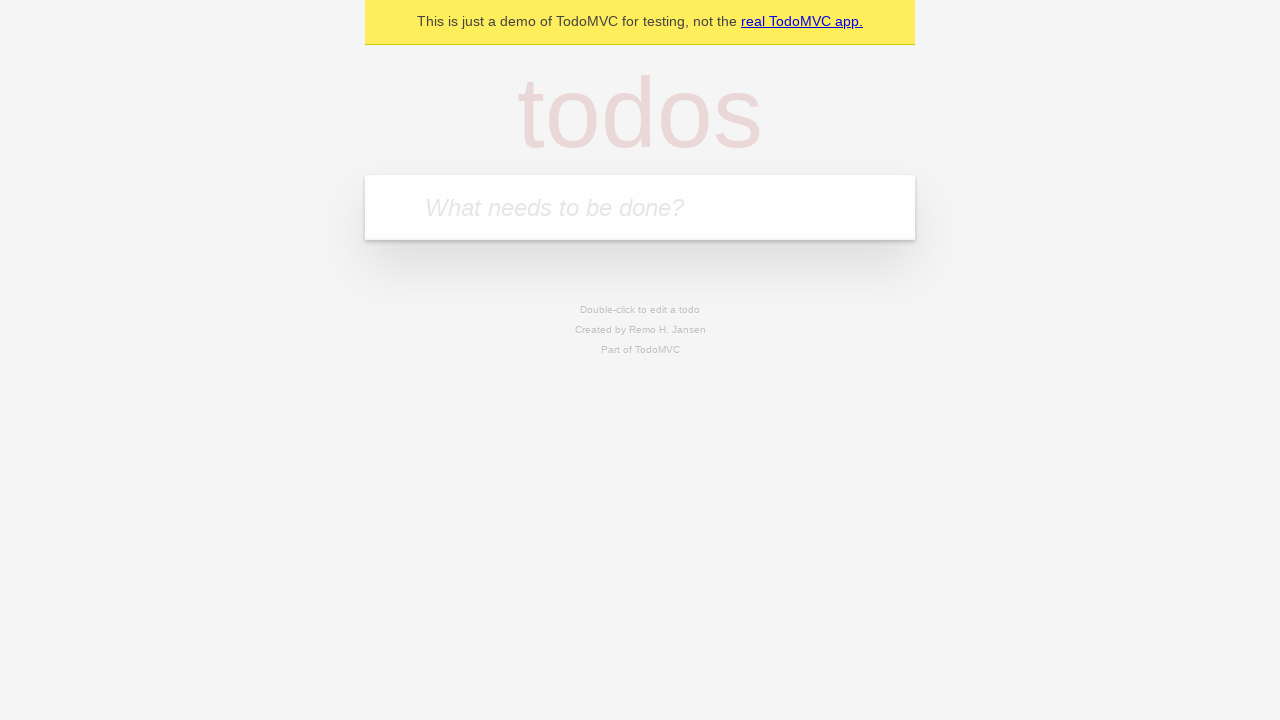

Filled todo input with 'buy some cheese' on internal:attr=[placeholder="What needs to be done?"i]
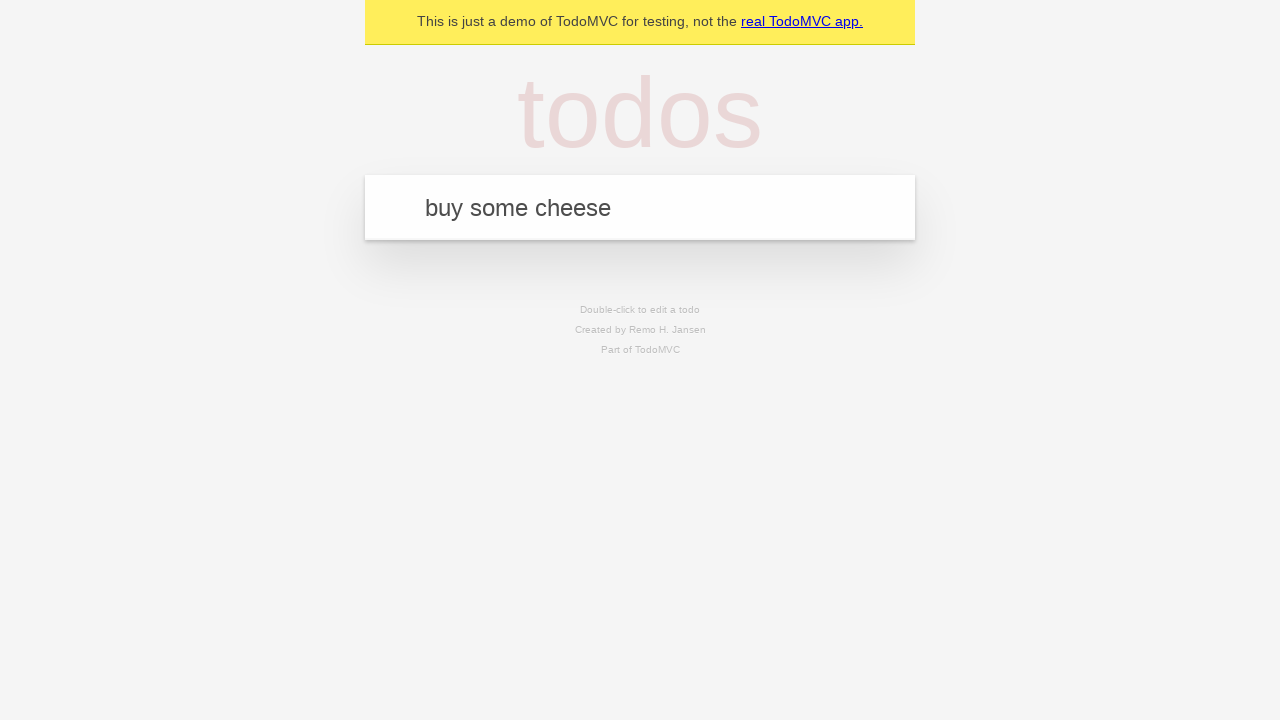

Pressed Enter to add first todo item on internal:attr=[placeholder="What needs to be done?"i]
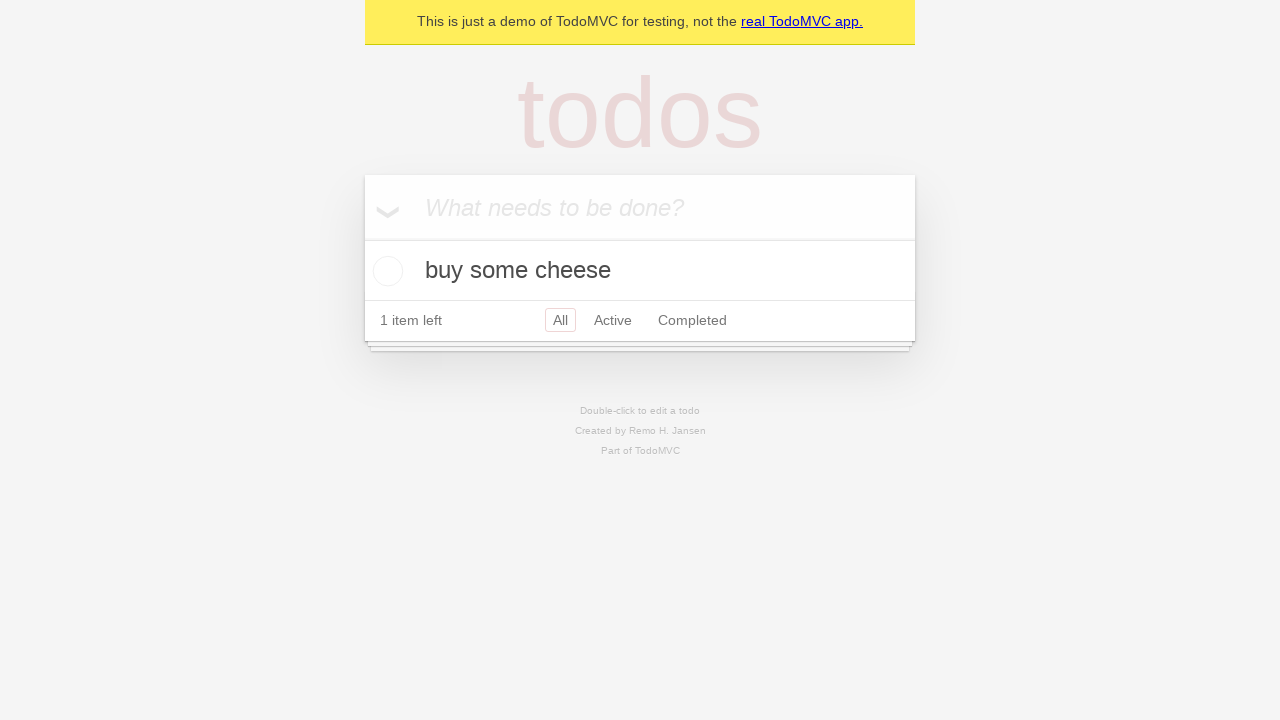

Filled todo input with 'feed the cat' on internal:attr=[placeholder="What needs to be done?"i]
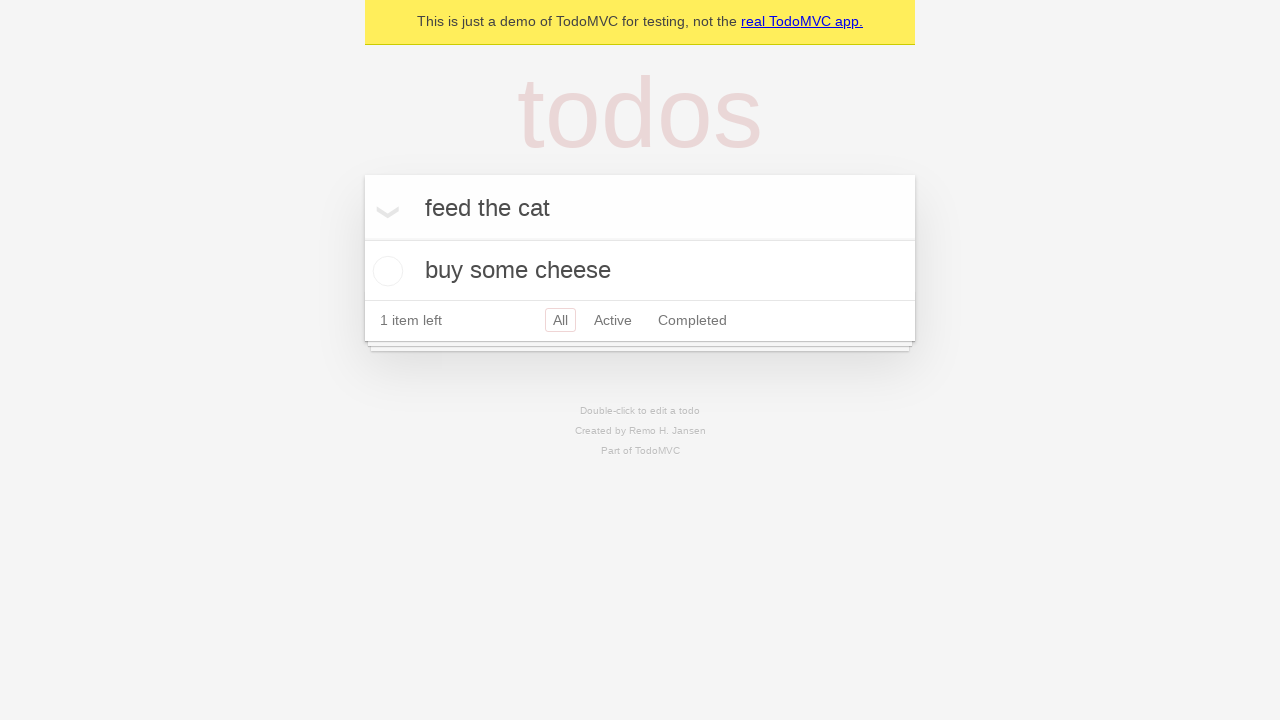

Pressed Enter to add second todo item on internal:attr=[placeholder="What needs to be done?"i]
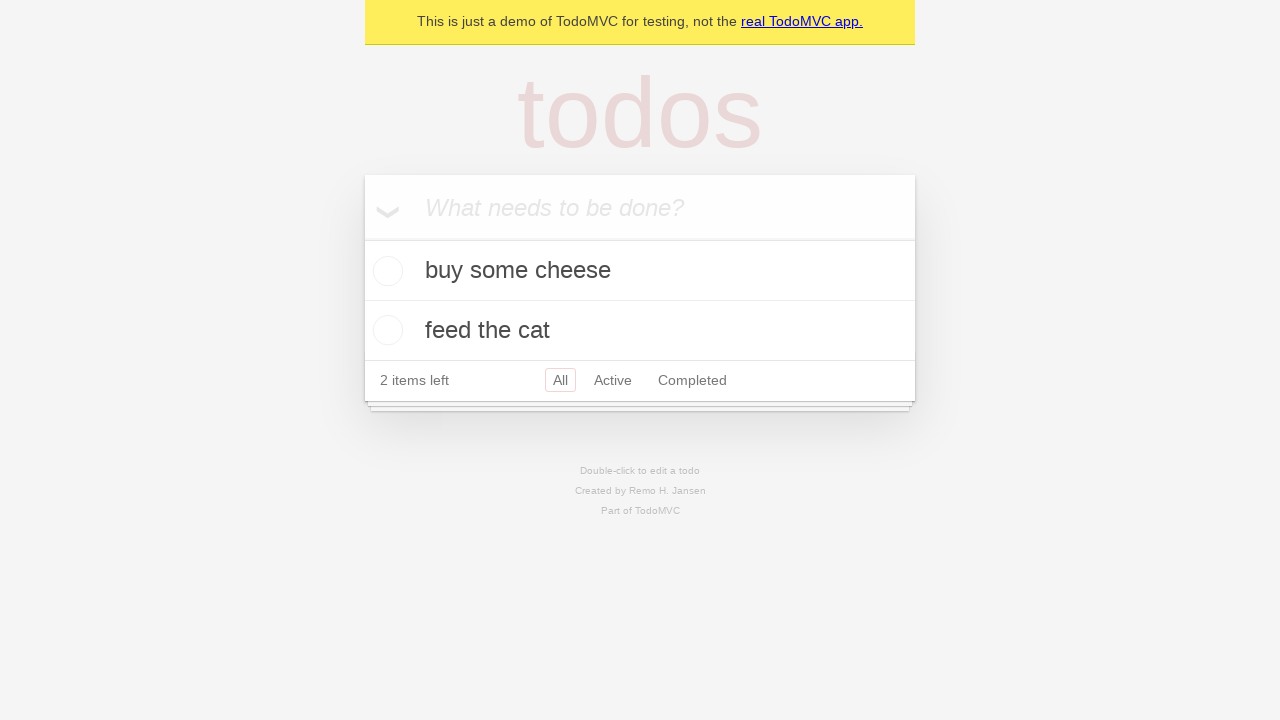

Filled todo input with 'book a doctors appointment' on internal:attr=[placeholder="What needs to be done?"i]
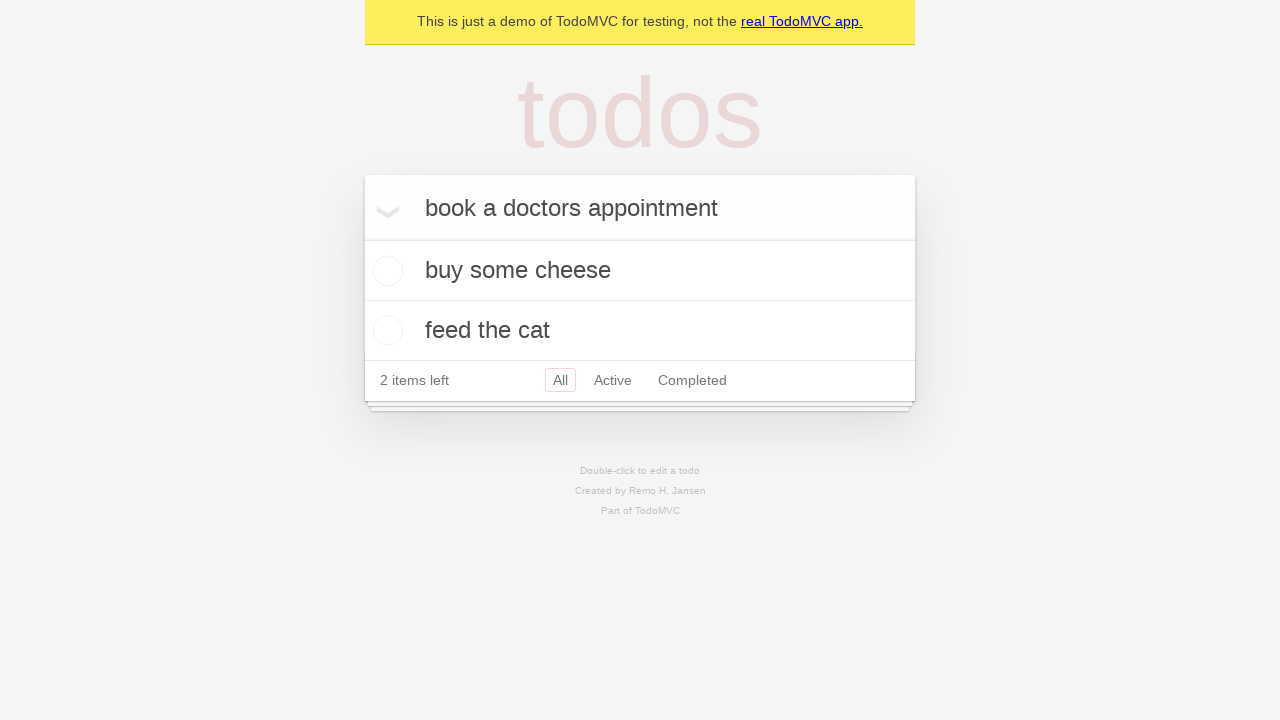

Pressed Enter to add third todo item on internal:attr=[placeholder="What needs to be done?"i]
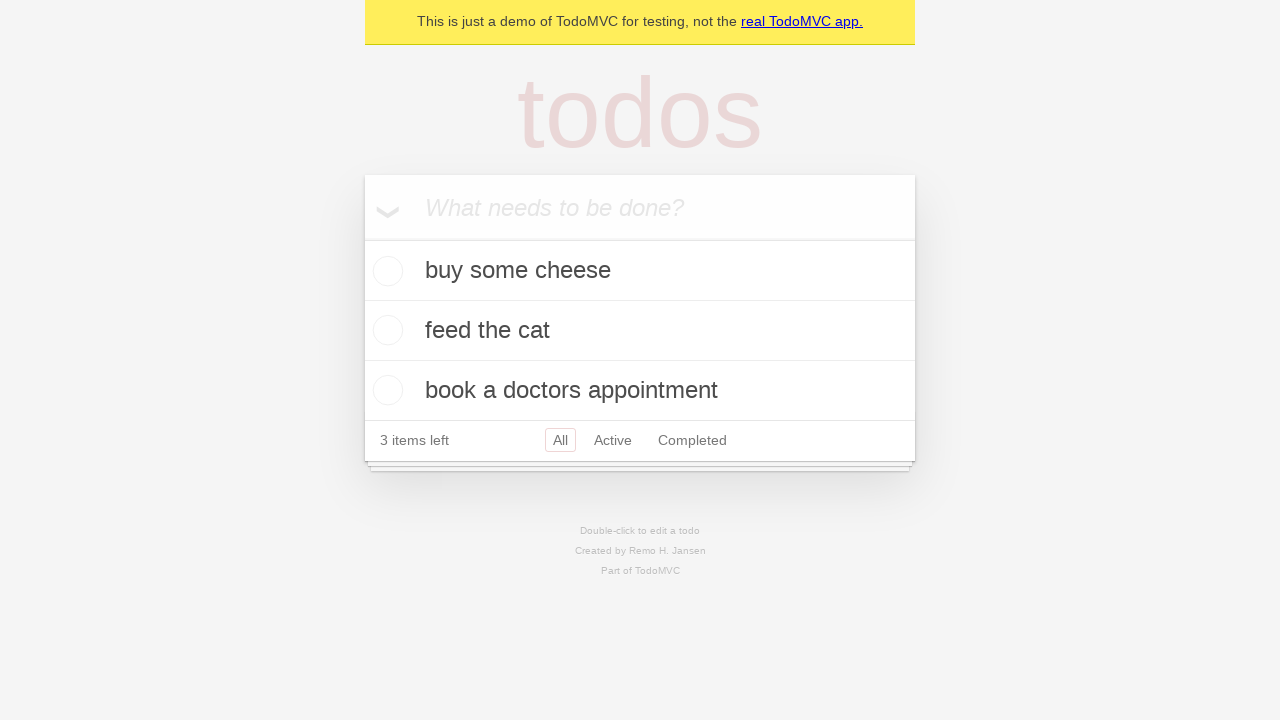

Waited for all 3 todo items to appear
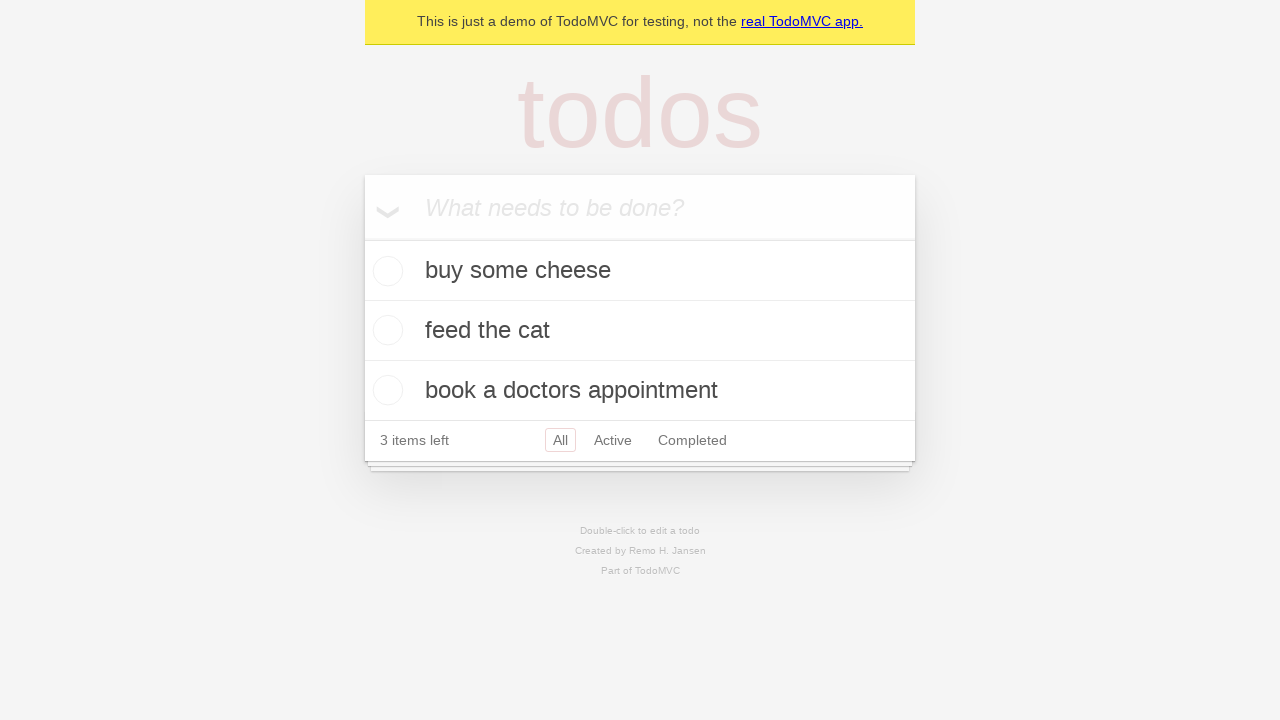

Checked the checkbox for second todo item to mark it as completed at (385, 330) on internal:testid=[data-testid="todo-item"s] >> nth=1 >> internal:role=checkbox
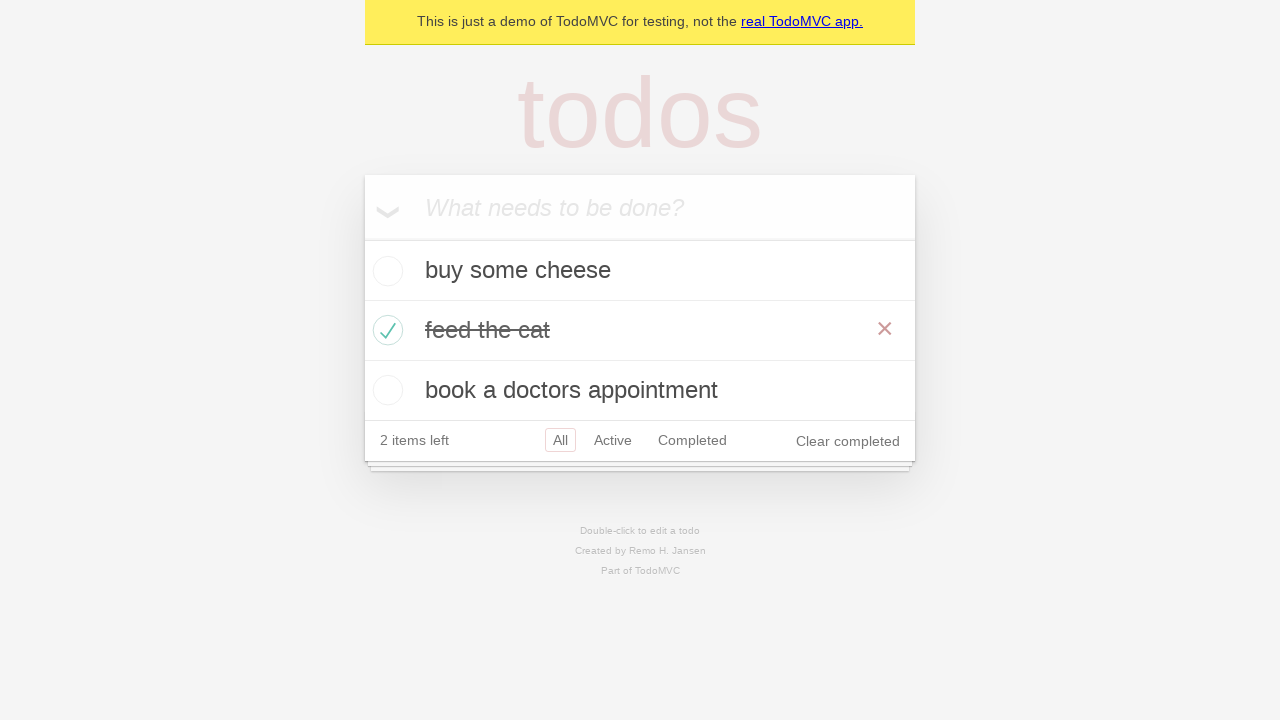

Clicked Active filter to display only non-completed items at (613, 440) on internal:role=link[name="Active"i]
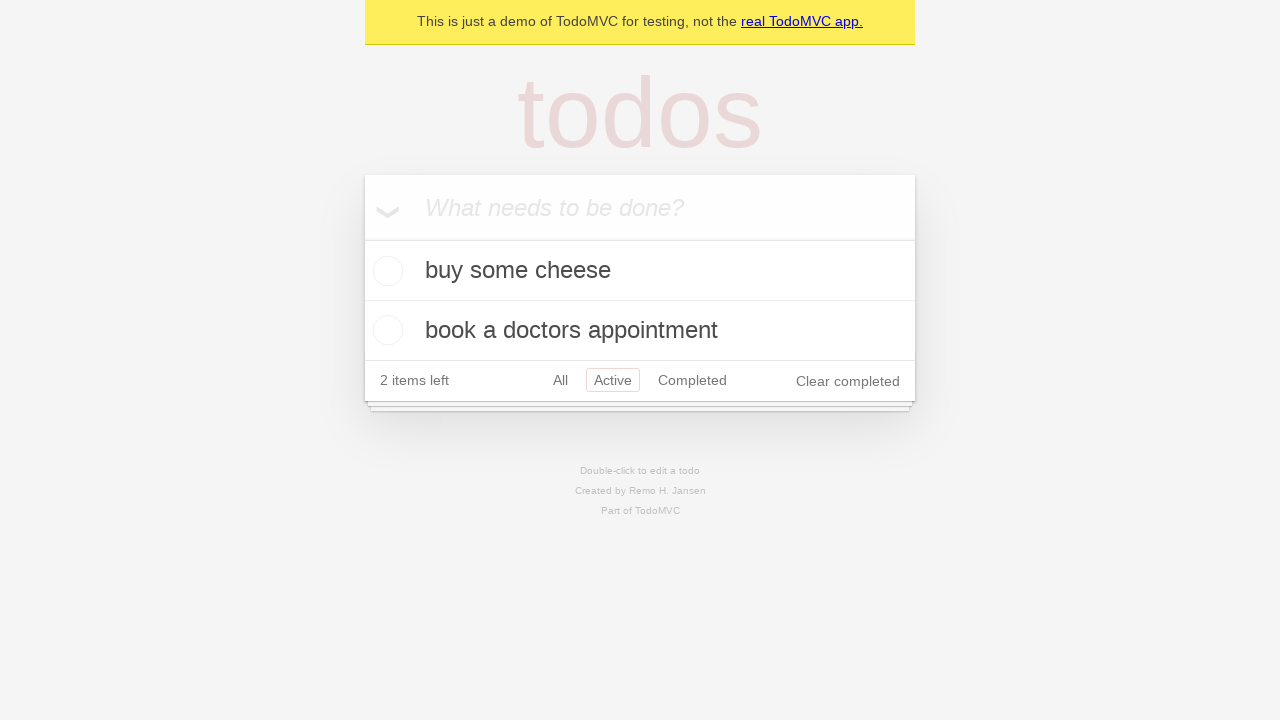

Waited for filtered view to show 2 active todo items
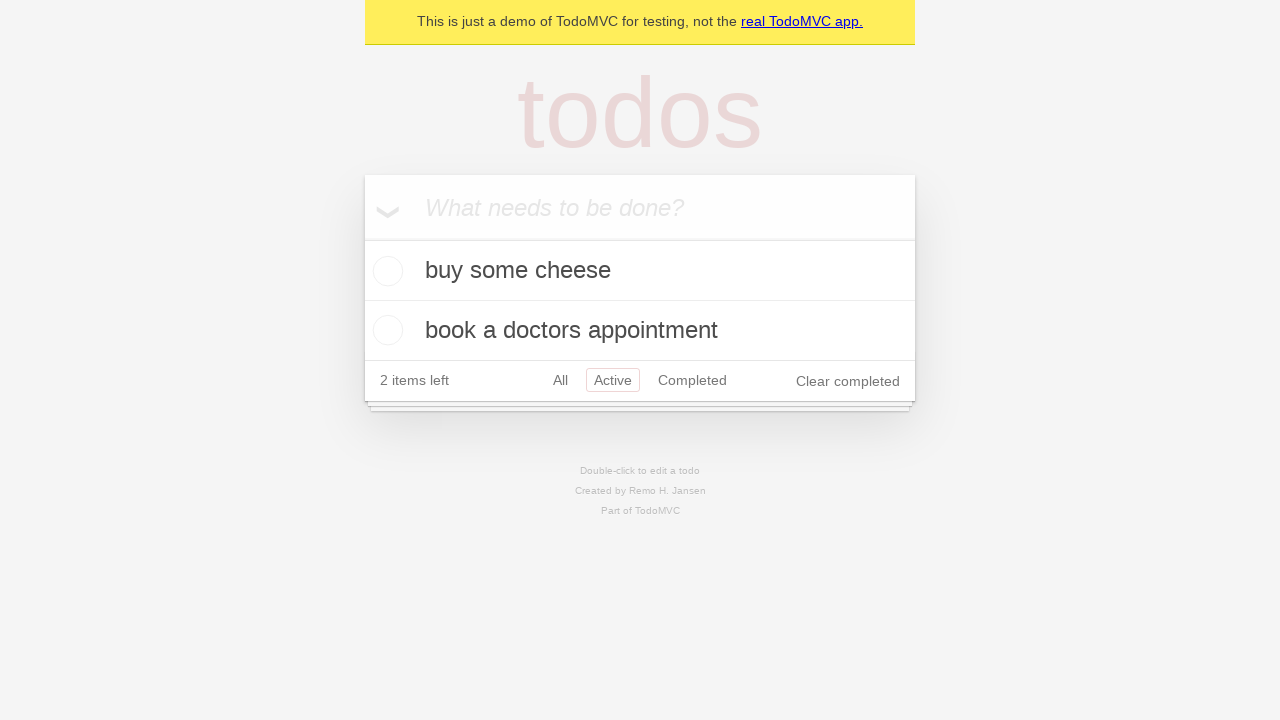

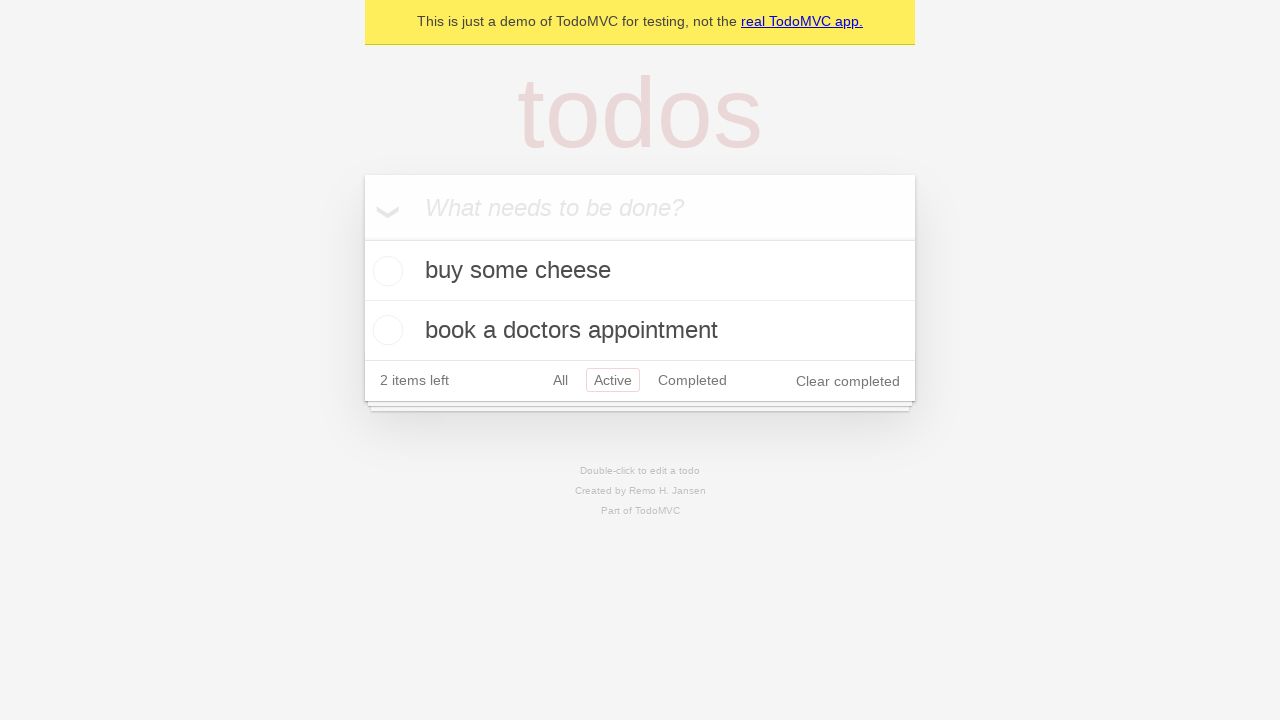